Tests the modal dialog functionality by clicking a button to open a user creation dialog, filling in name, email, and password fields, submitting the form, and verifying the new user appears in the table.

Starting URL: https://seleniumui.moderntester.pl/modal-dialog.php

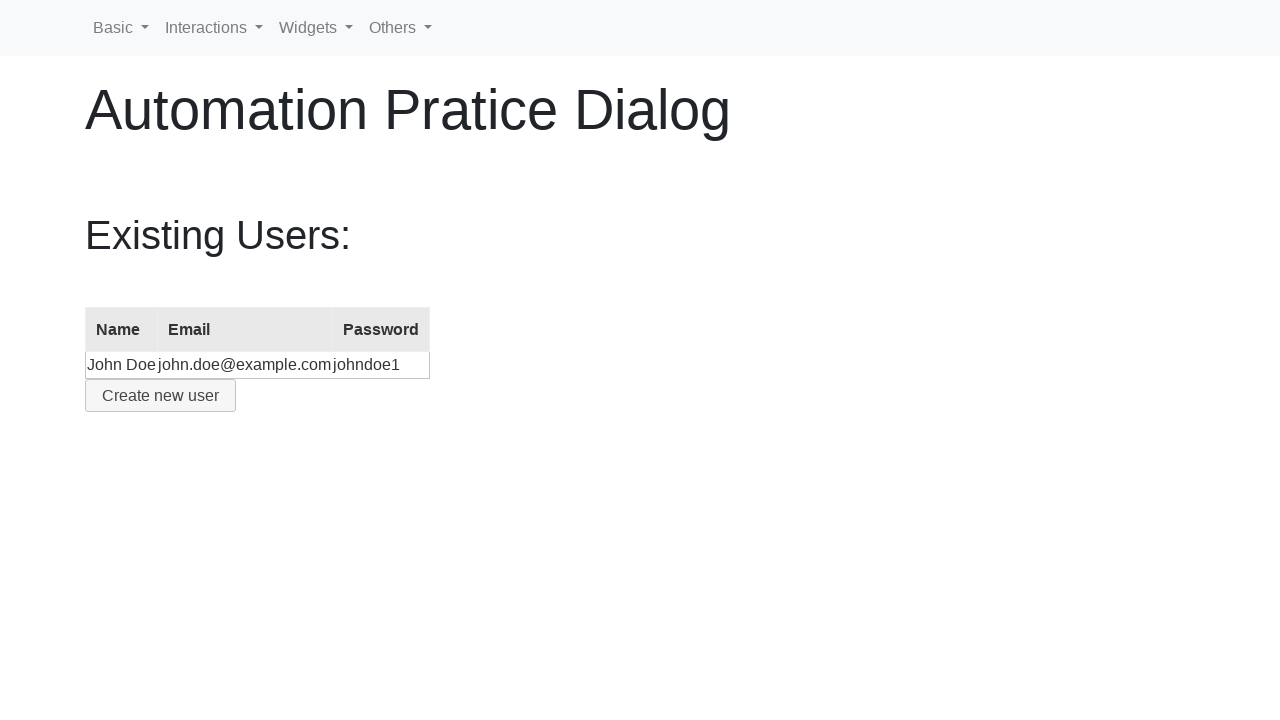

Clicked button to open create user modal dialog at (160, 396) on #create-user
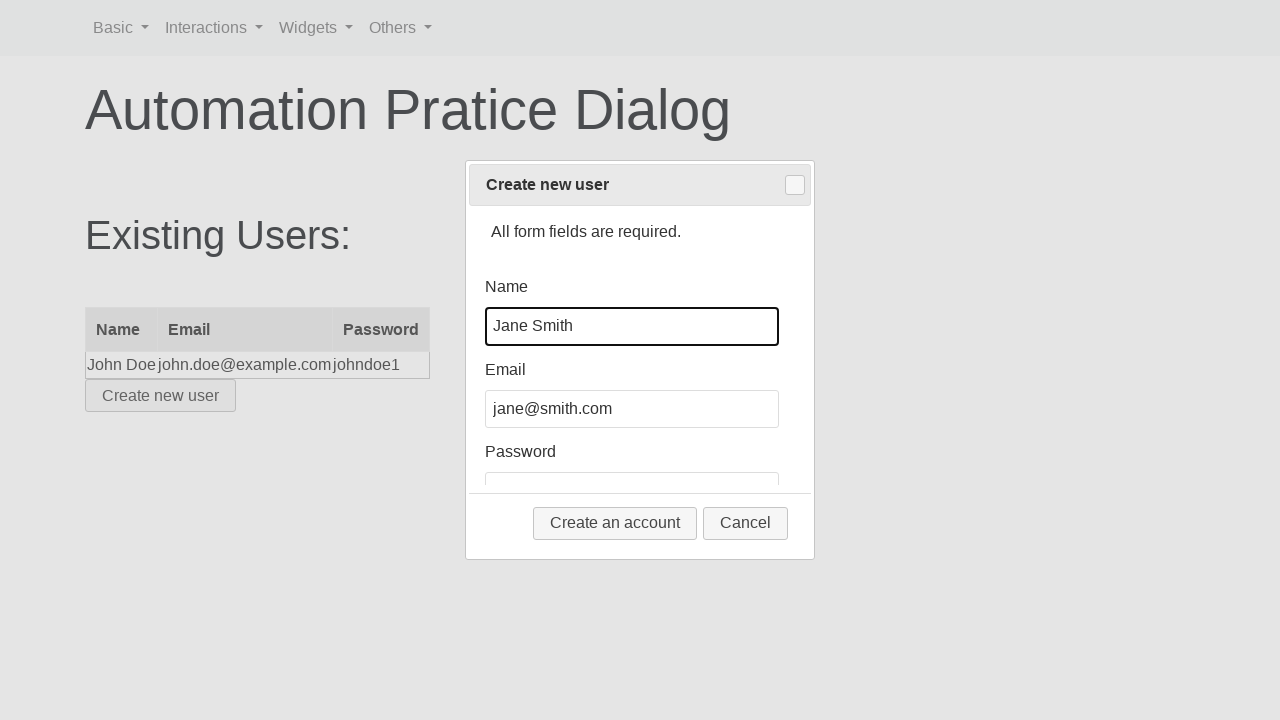

Modal dialog appeared and name field became visible
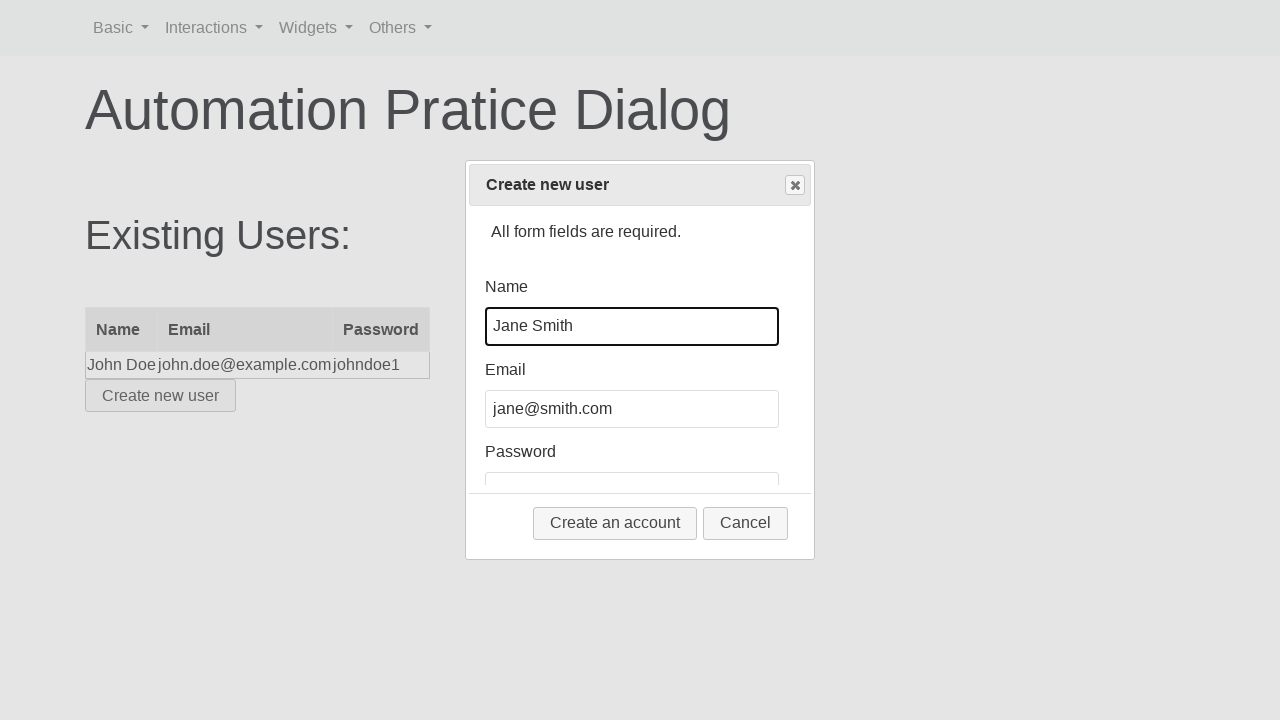

Cleared name field on #name
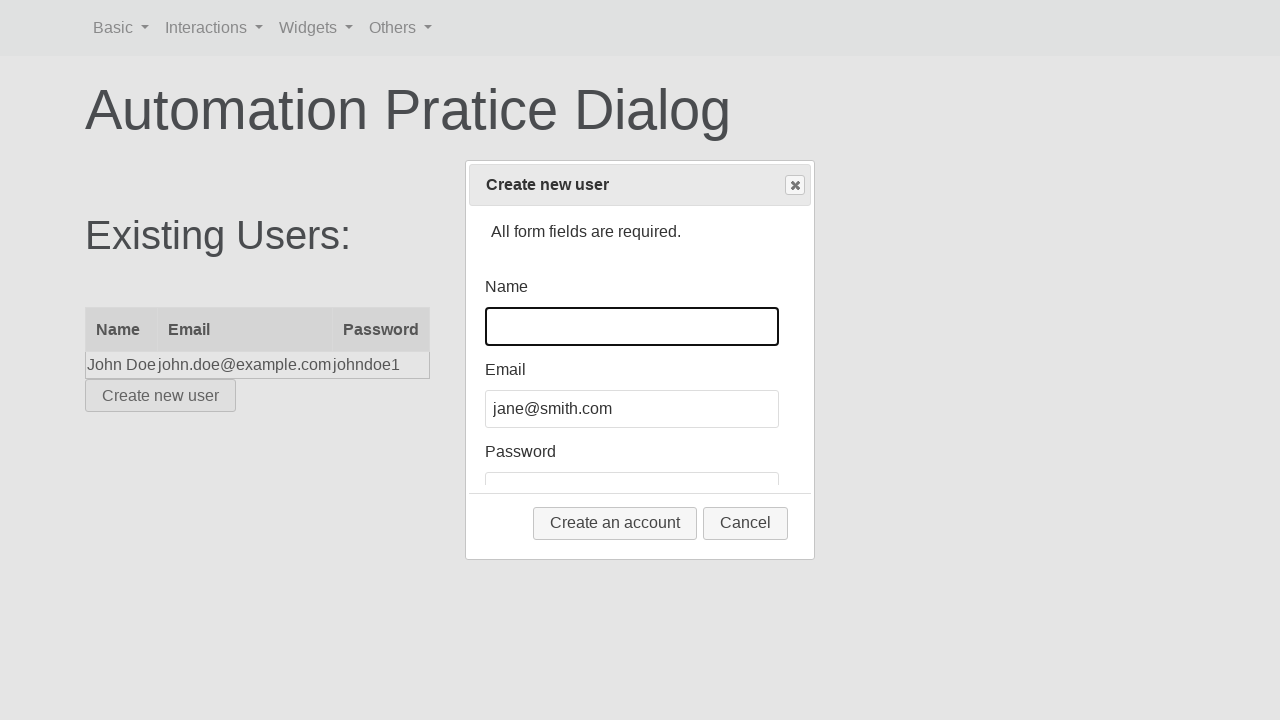

Filled name field with 'John Smith' on #name
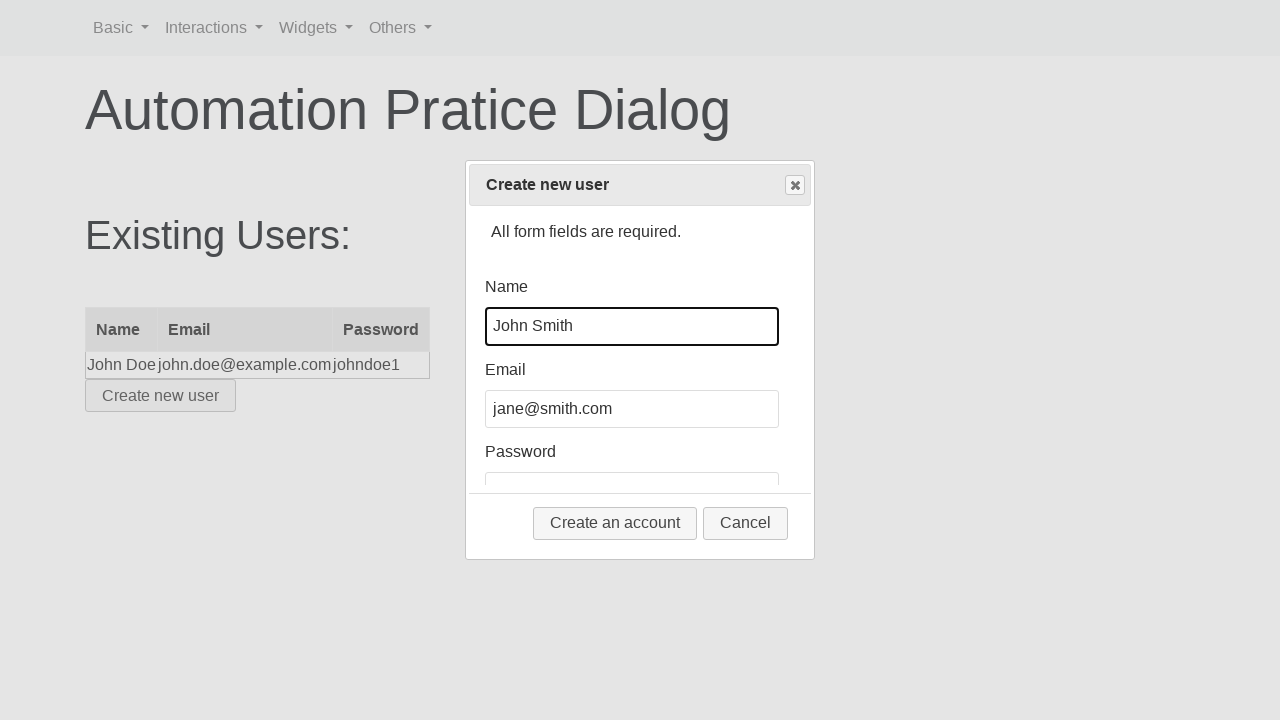

Cleared email field on #email
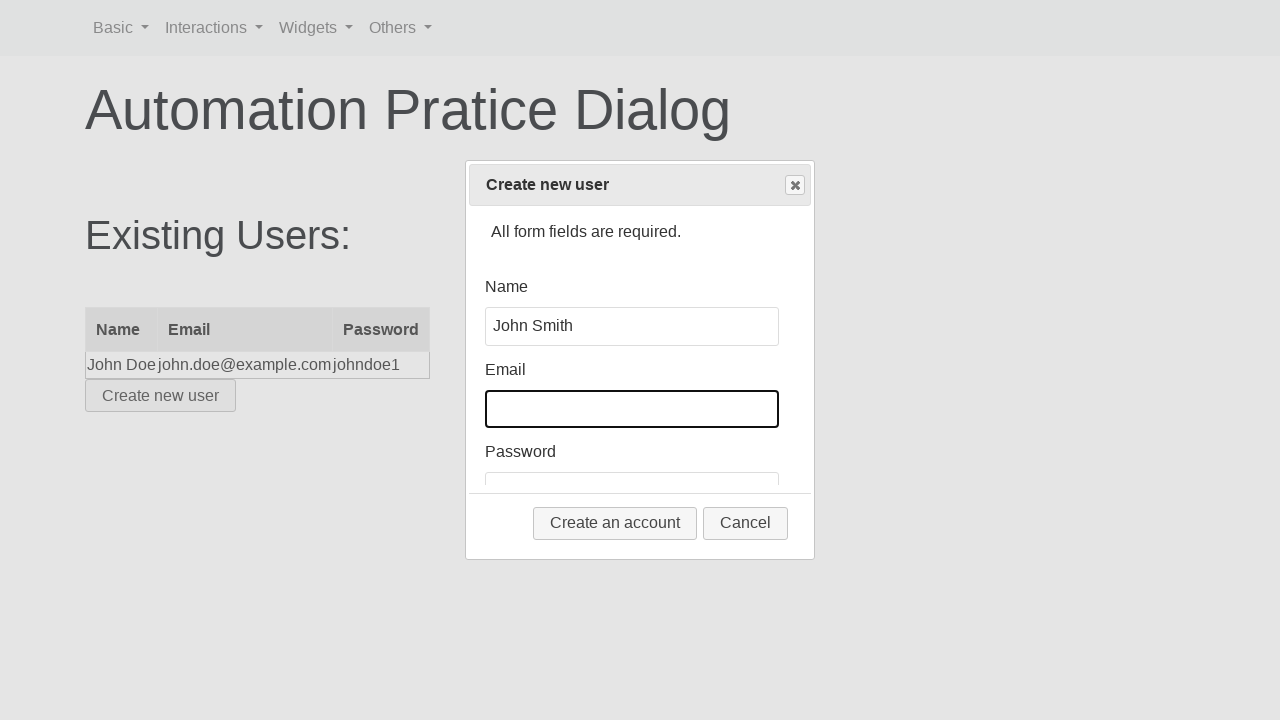

Filled email field with 'john.smith@testmail.com' on #email
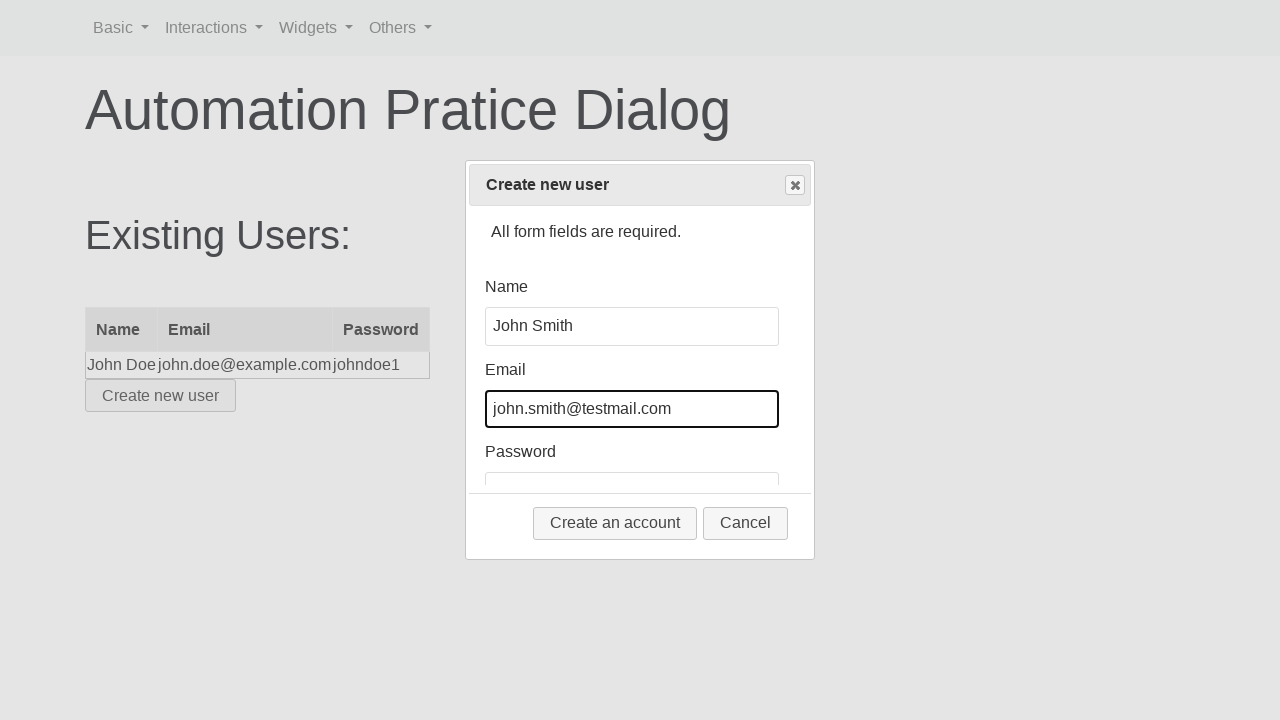

Cleared password field on #password
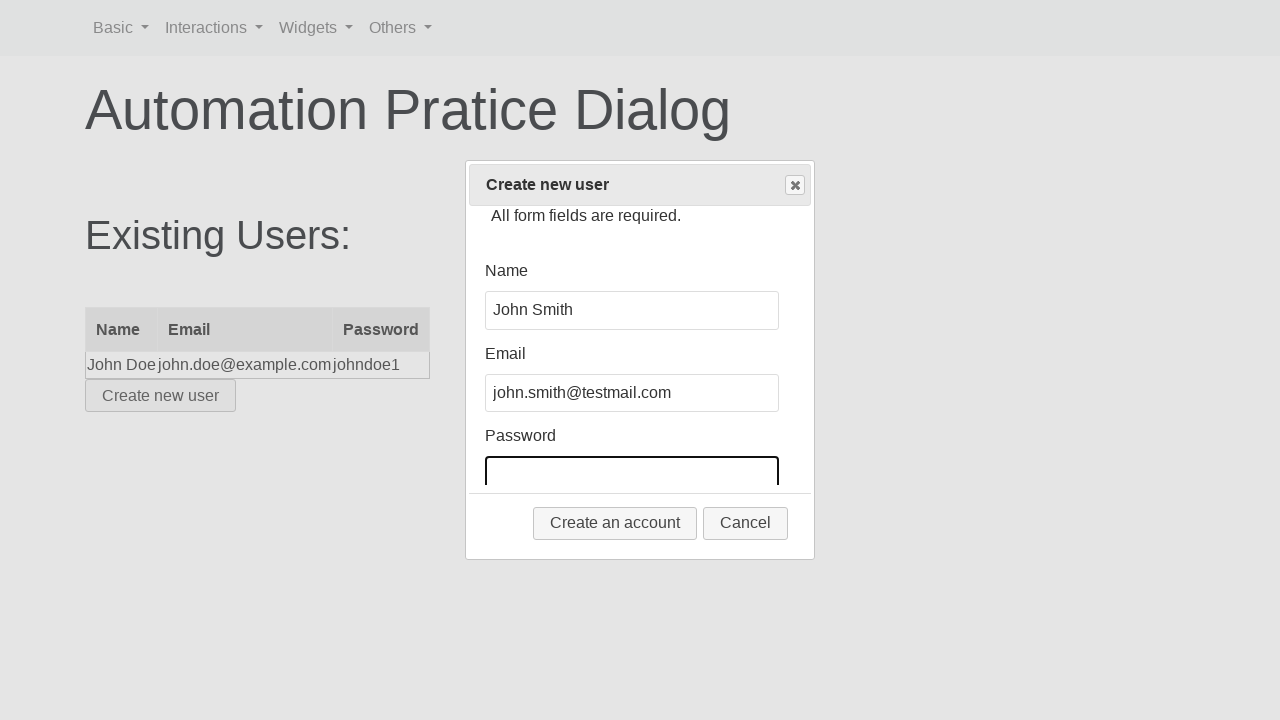

Filled password field with 'SecurePass456' on #password
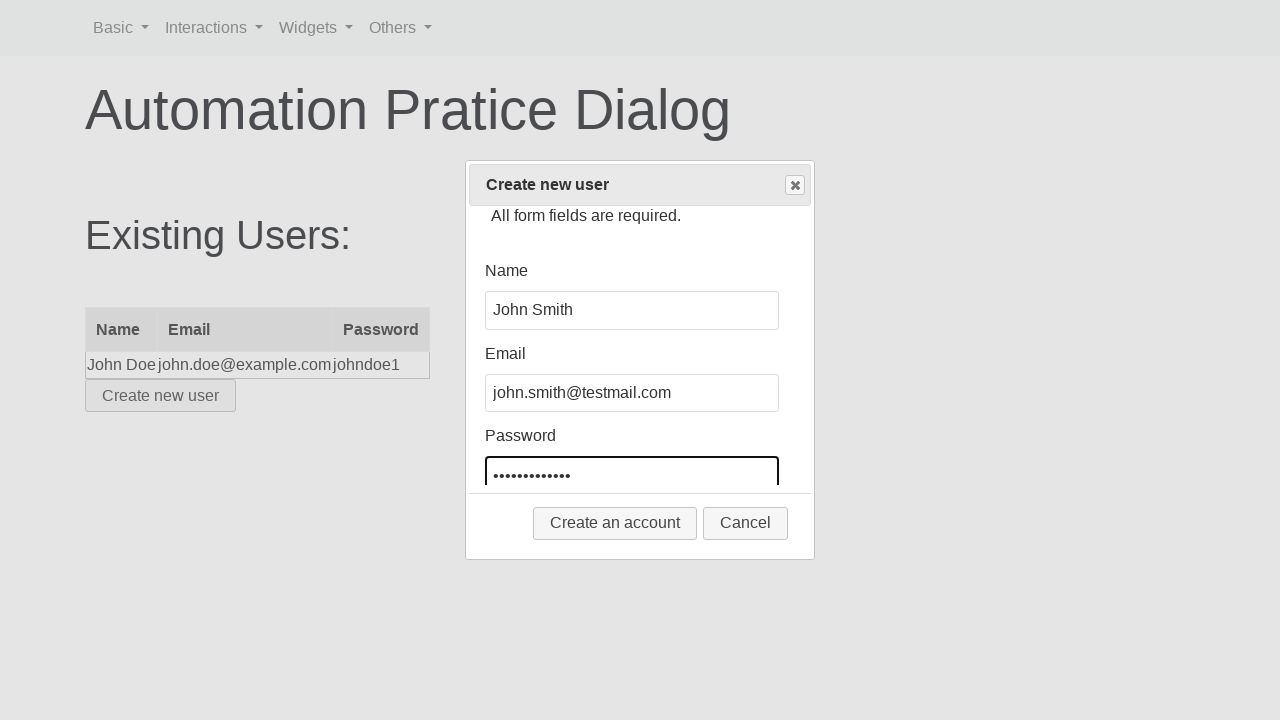

Clicked Create button in the dialog at (615, 523) on xpath=//*[@class='ui-dialog-buttonset']//button[contains(text(),'Create')]
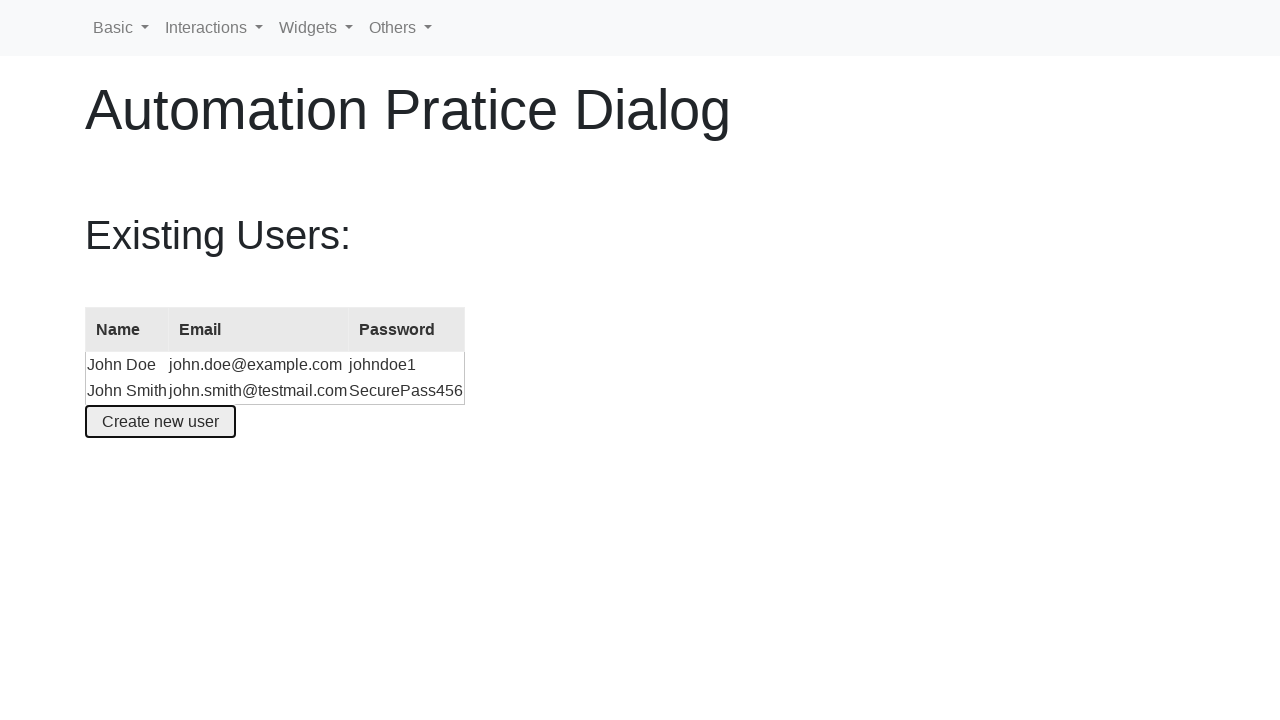

Users table updated and new user row is displayed
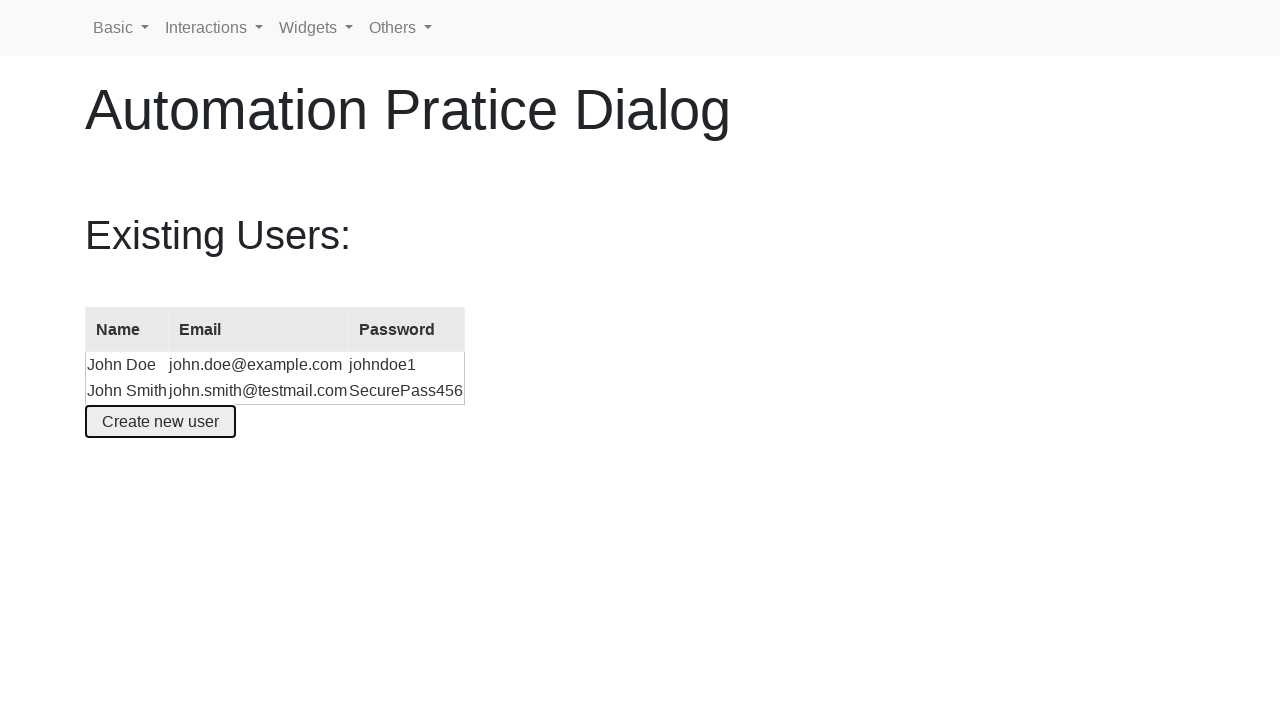

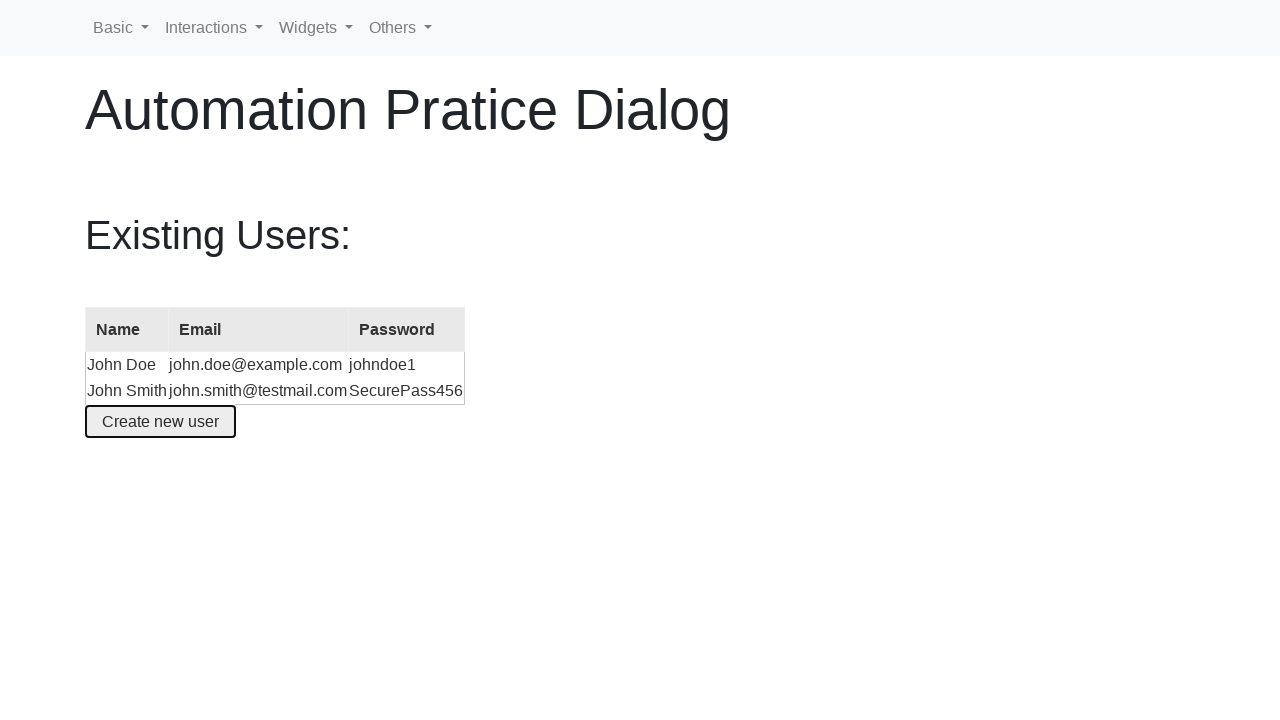